Simple navigation test that loads the Mail.ru countryside real estate page

Starting URL: https://dom.mail.ru/countryside/

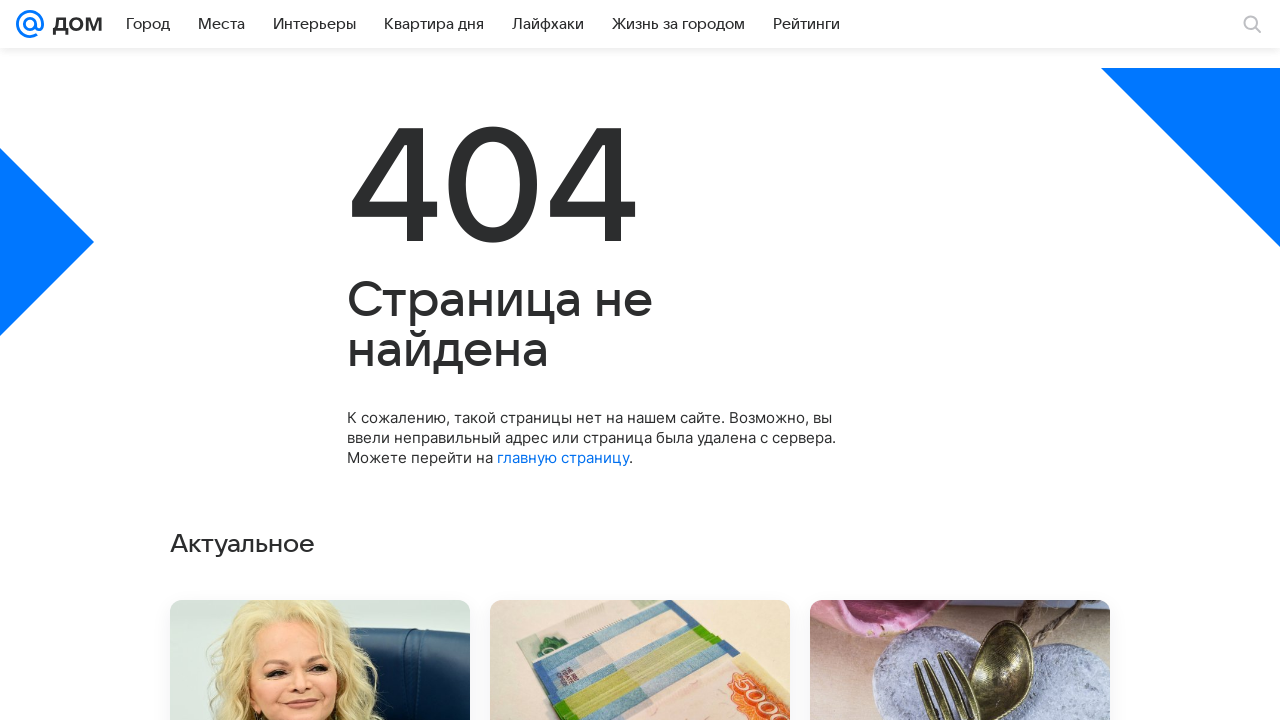

Navigated to Mail.ru countryside real estate page
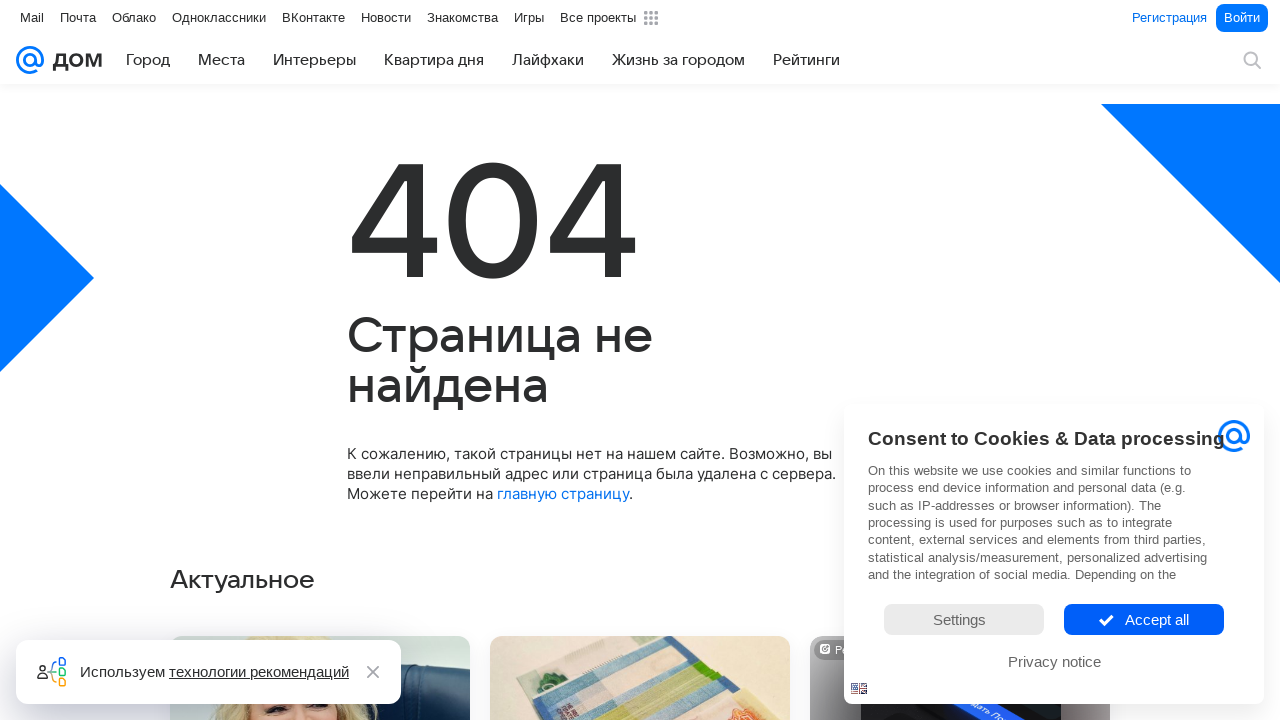

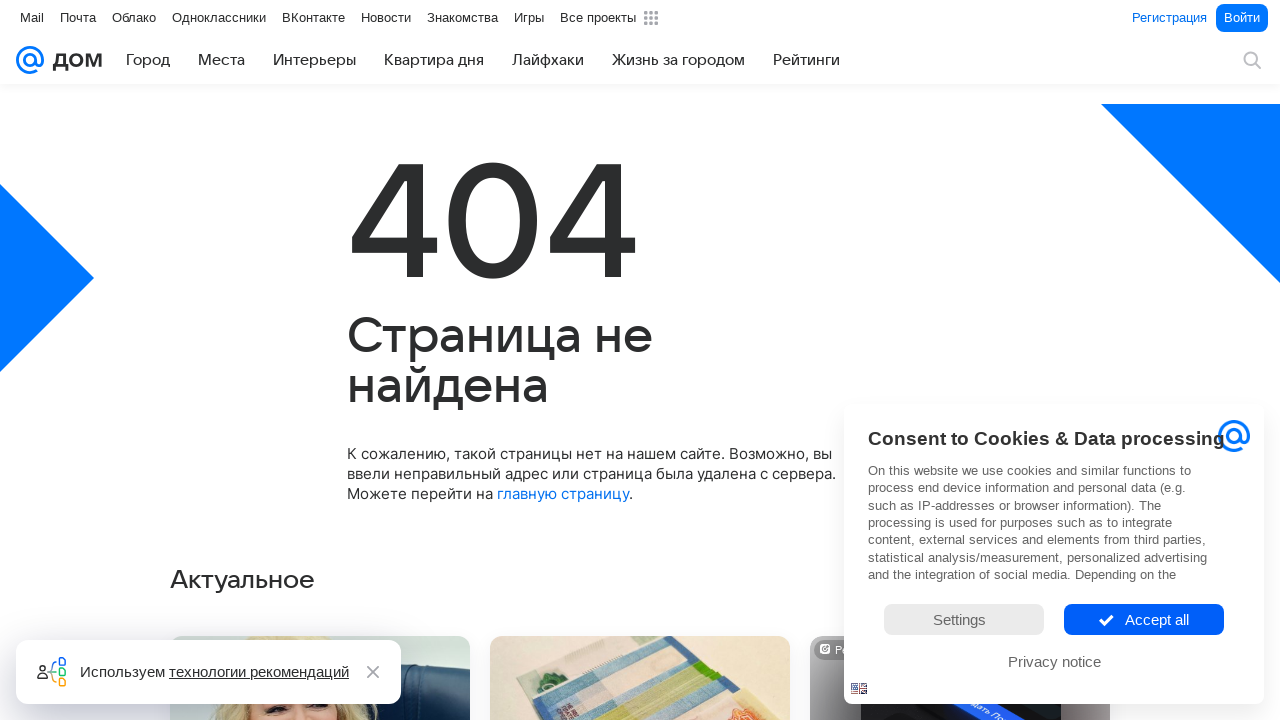